Tests product navigation by clicking on the tablet category and selecting a specific tablet product from the listing.

Starting URL: https://www.advantageonlineshopping.com

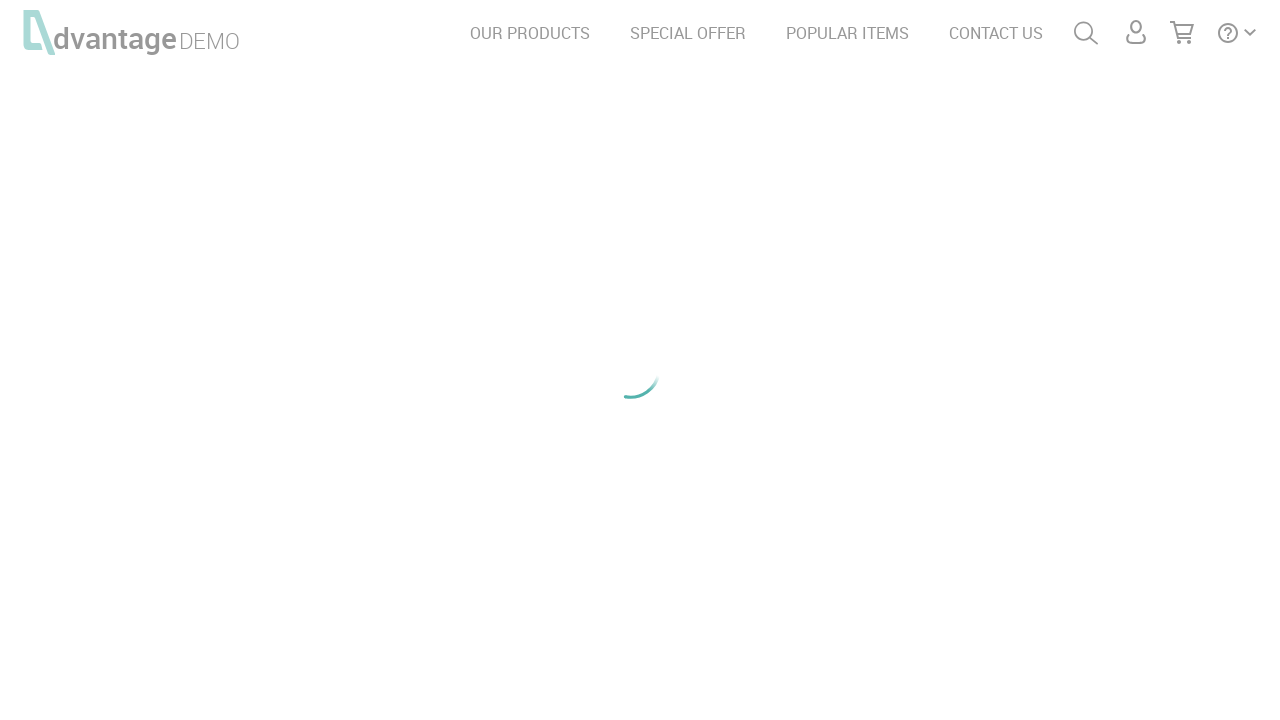

Clicked on TABLETS category at (653, 287) on text=TABLETS
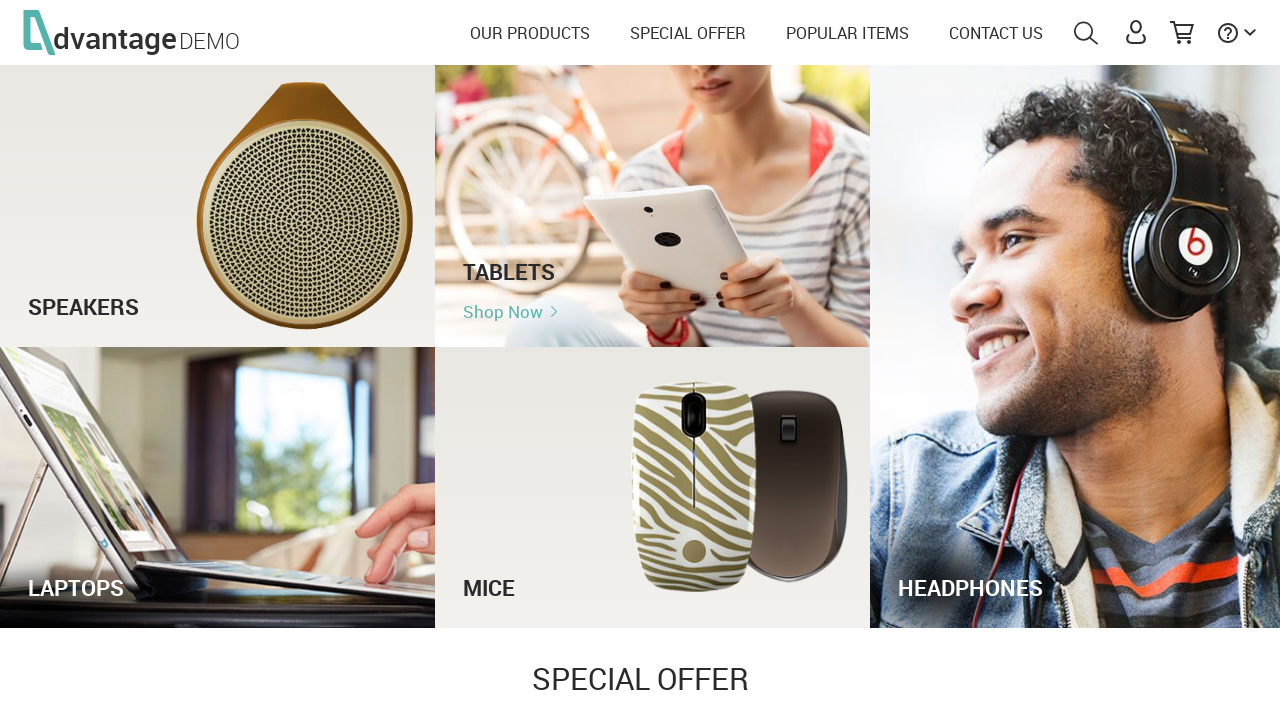

Product listing loaded with category cells visible
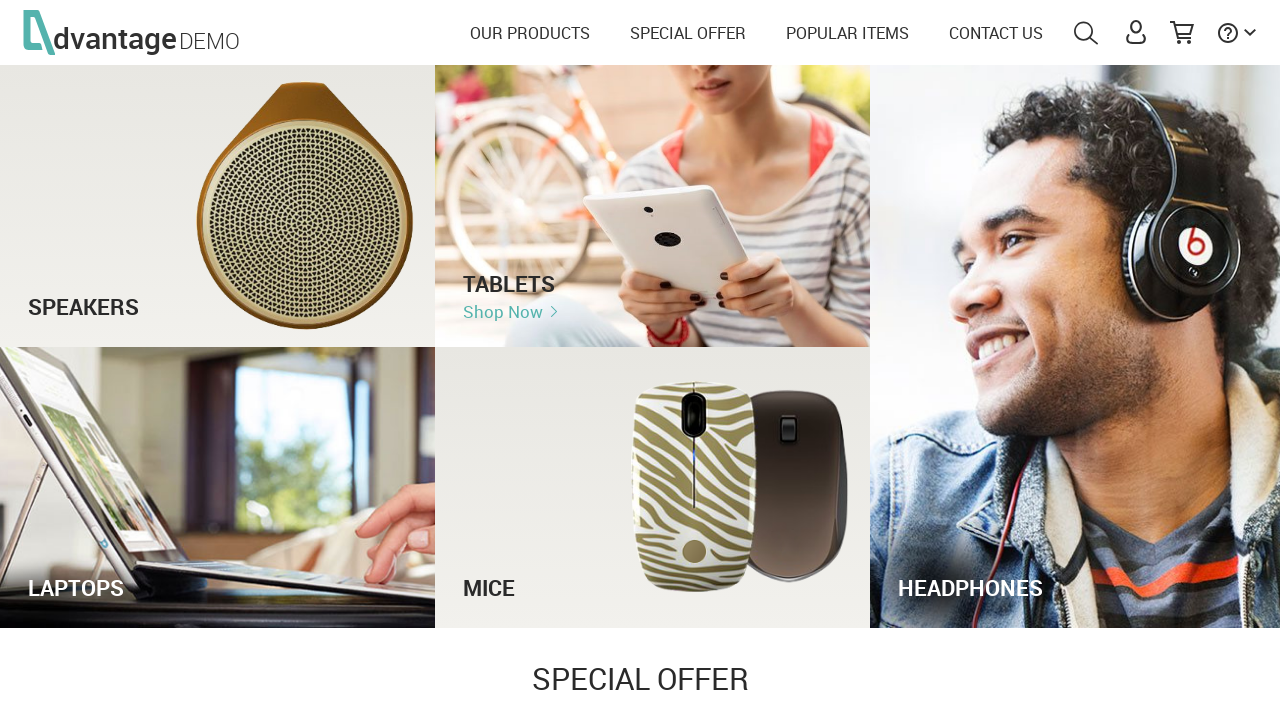

Clicked on HP ElitePad 1000 G2 Tablet product at (640, 271) on text=HP ElitePad 1000 G2 Tablet
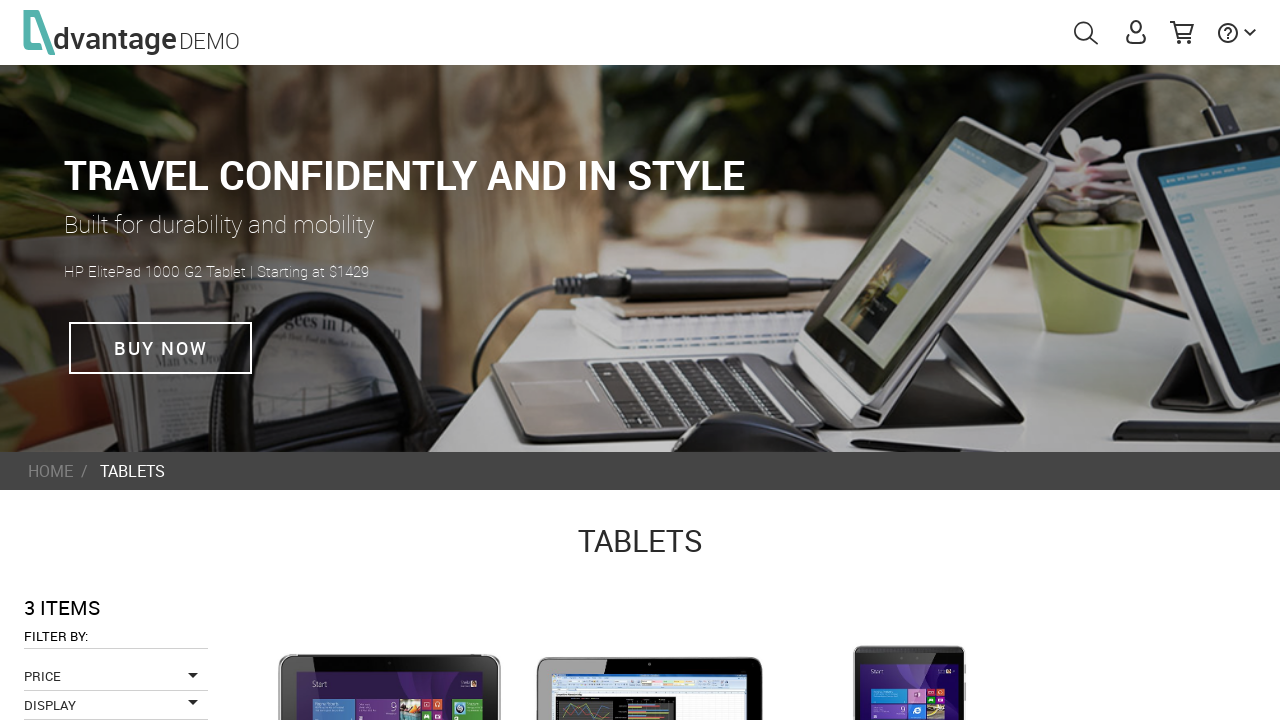

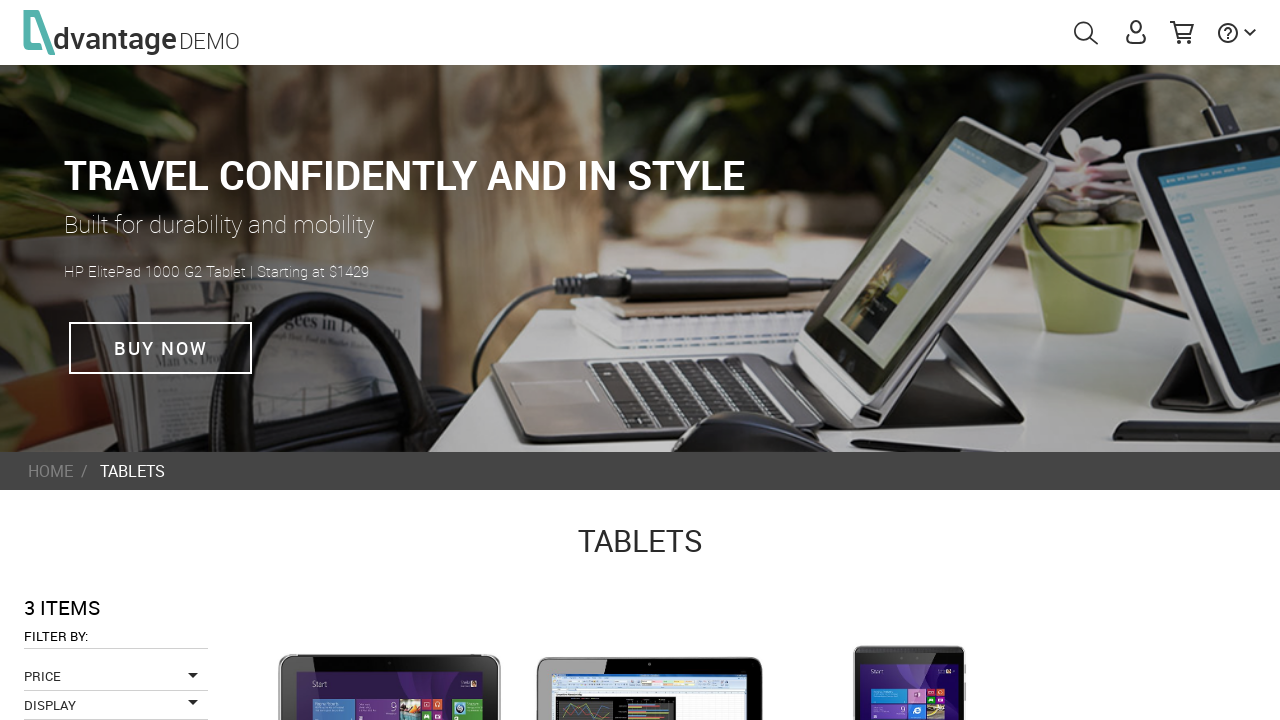